Tests an e-commerce vegetable shopping site by searching for products containing 'ca', verifying 4 products are visible, adding items to cart including Cashews, and verifying the brand logo text is 'GREENKART'

Starting URL: https://rahulshettyacademy.com/seleniumPractise/#/

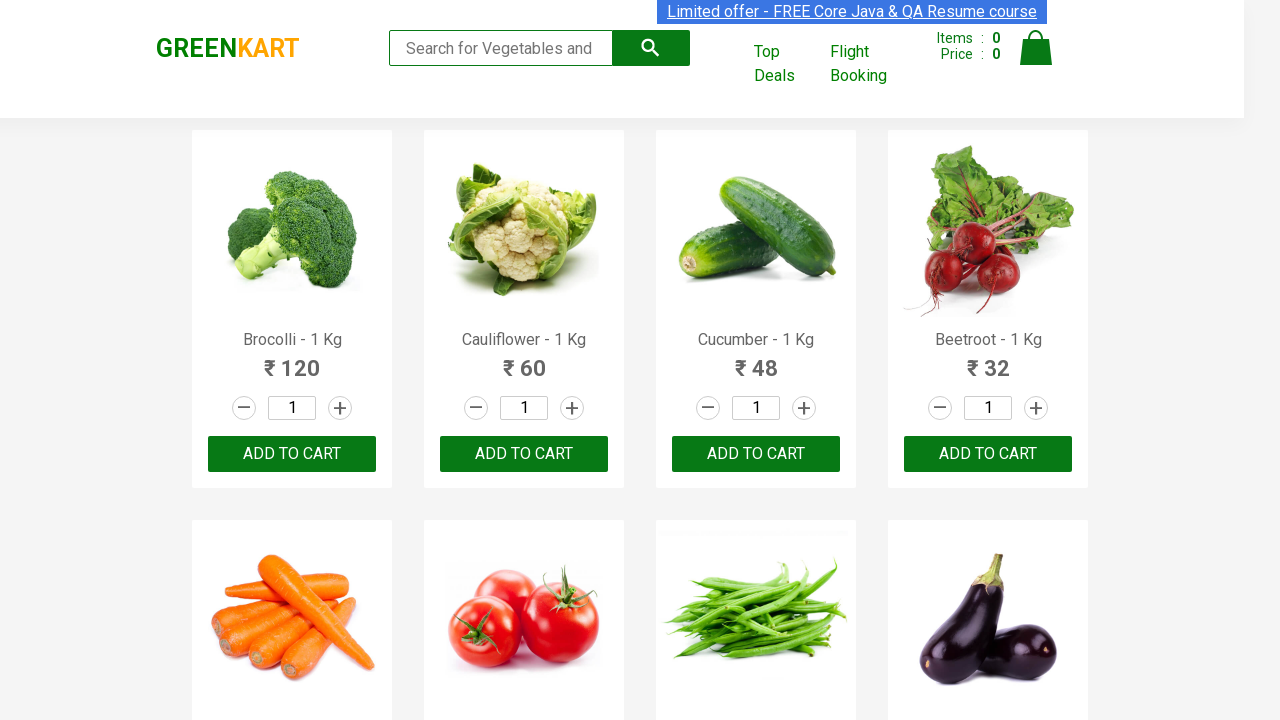

Entered 'ca' in search box on .search-keyword
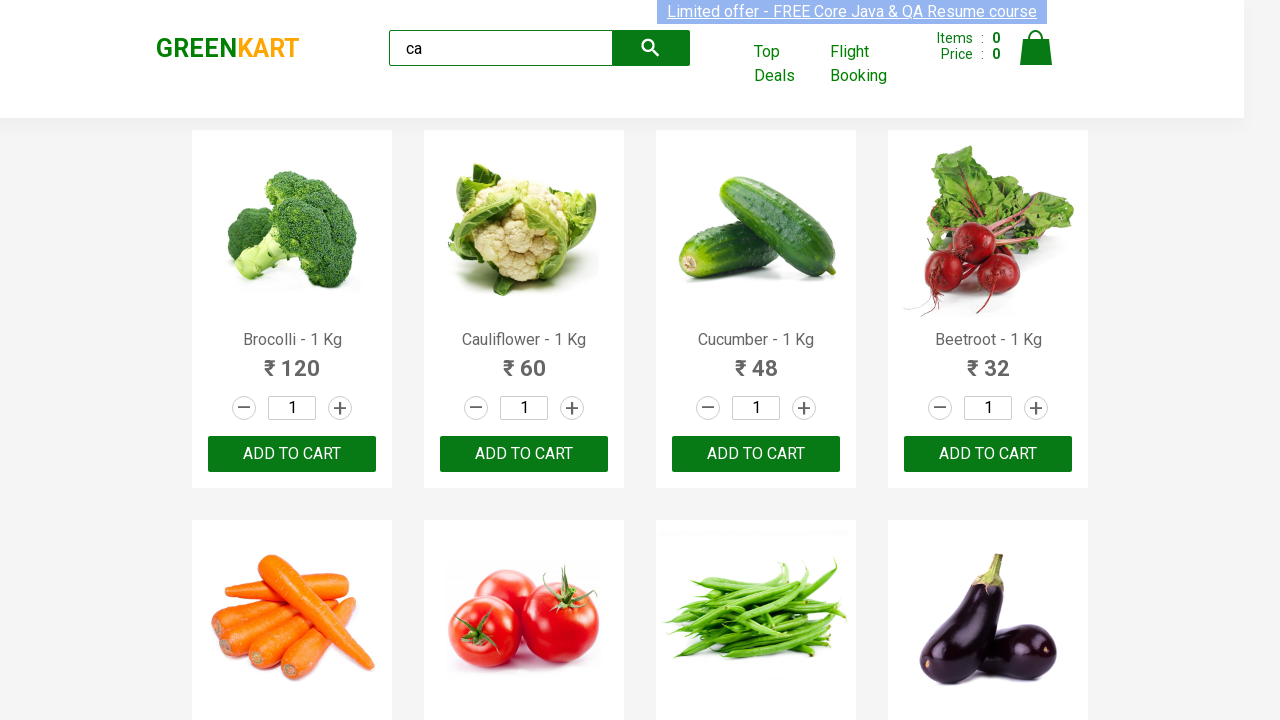

Waited for products to load
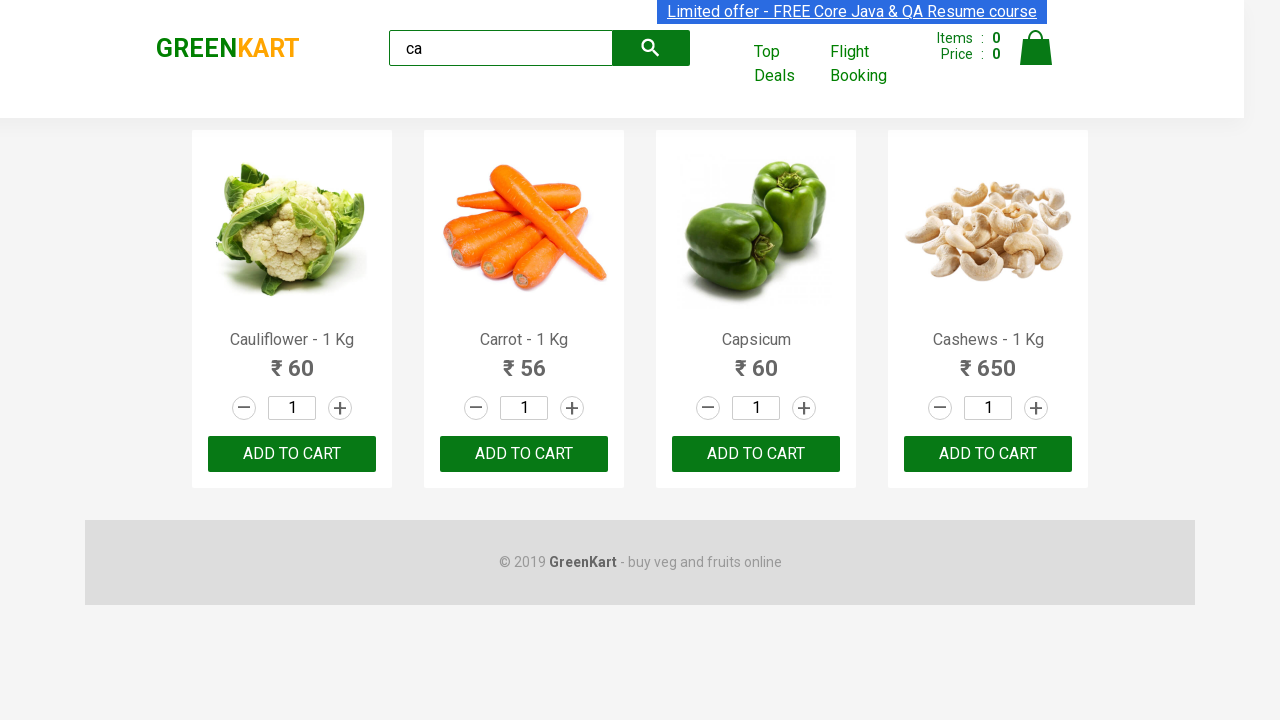

Verified products are visible on page
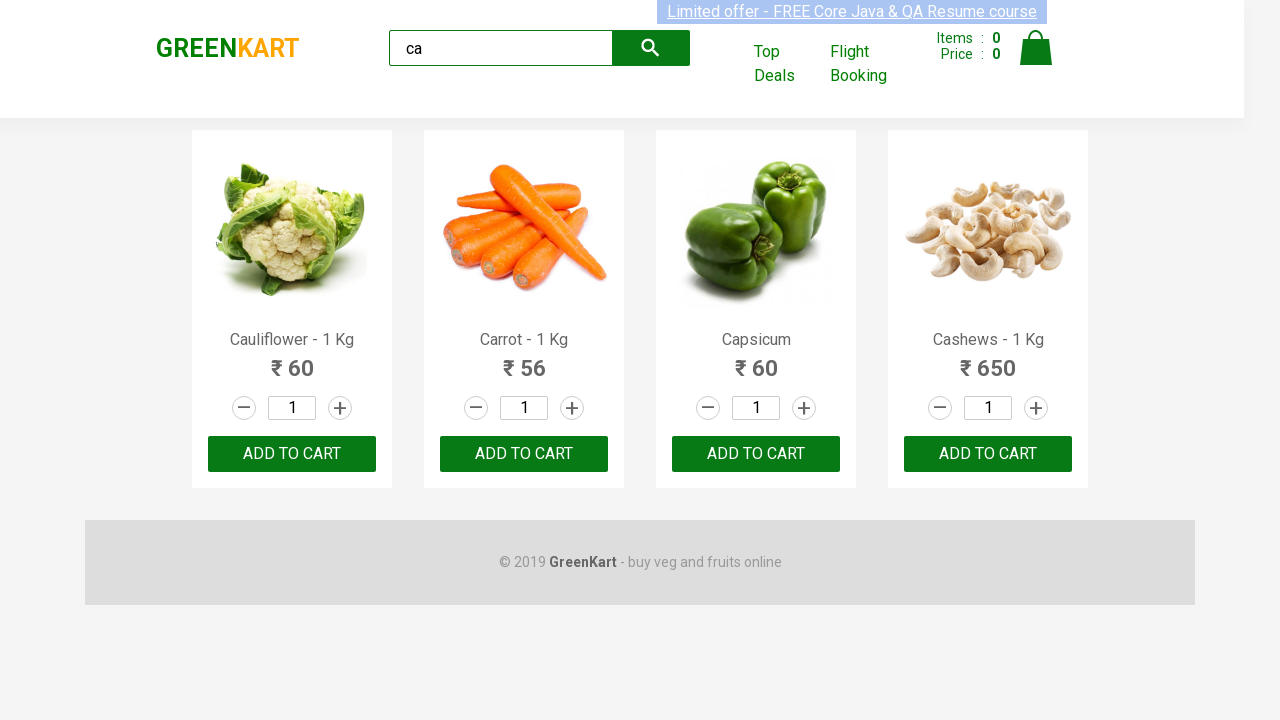

Clicked ADD TO CART button on second product at (524, 454) on .products .product >> nth=1 >> button >> internal:has-text="ADD TO CART"i
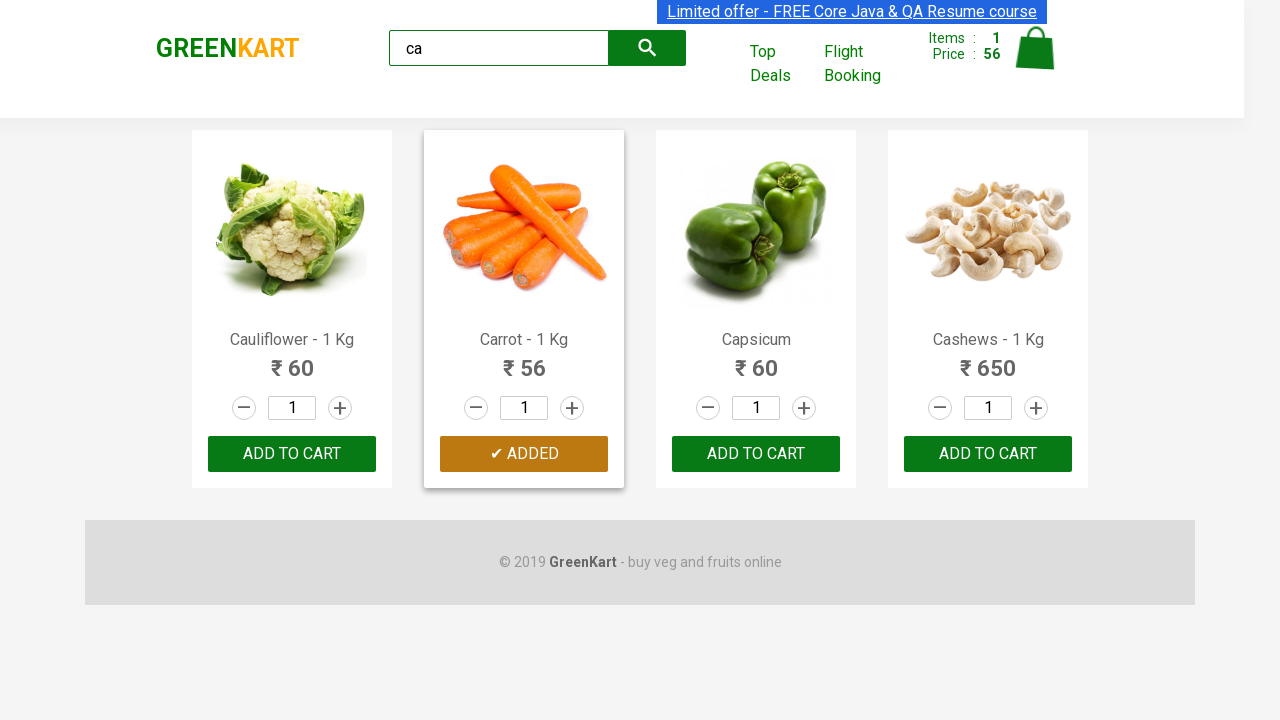

Found and clicked ADD TO CART for Cashews product at (988, 454) on .products .product >> nth=3 >> button
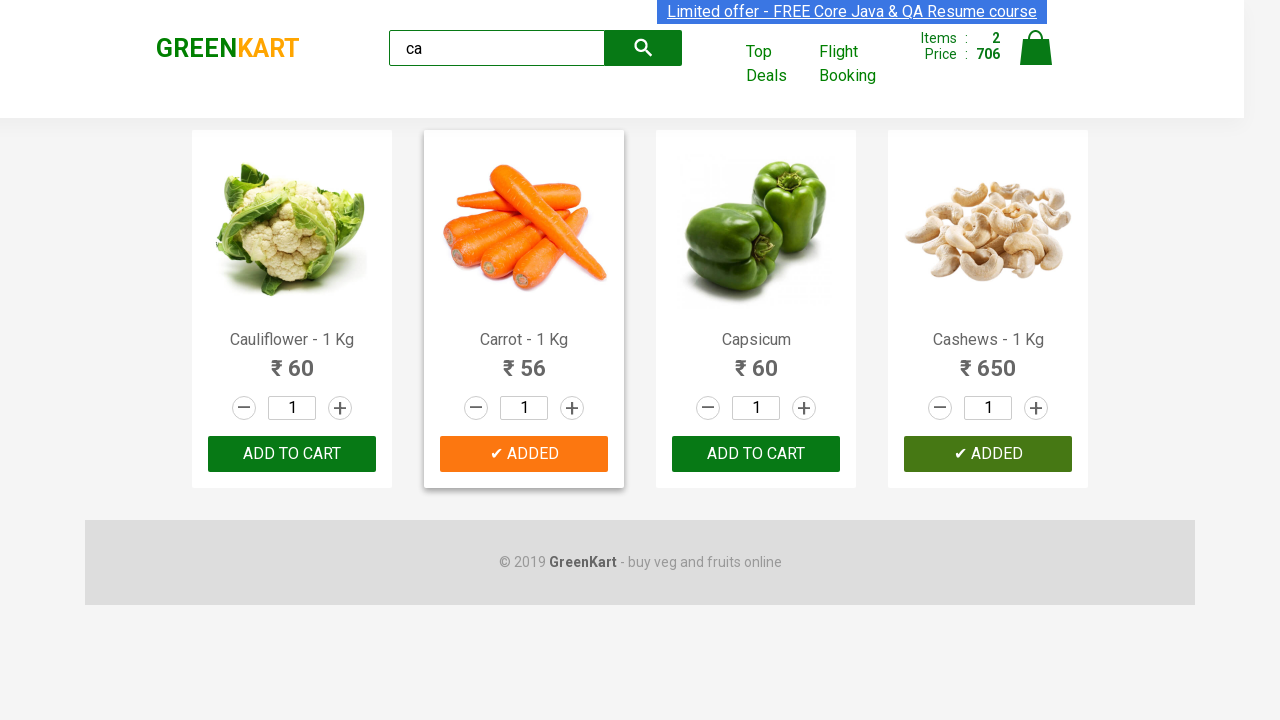

Verified brand logo text is 'GREENKART'
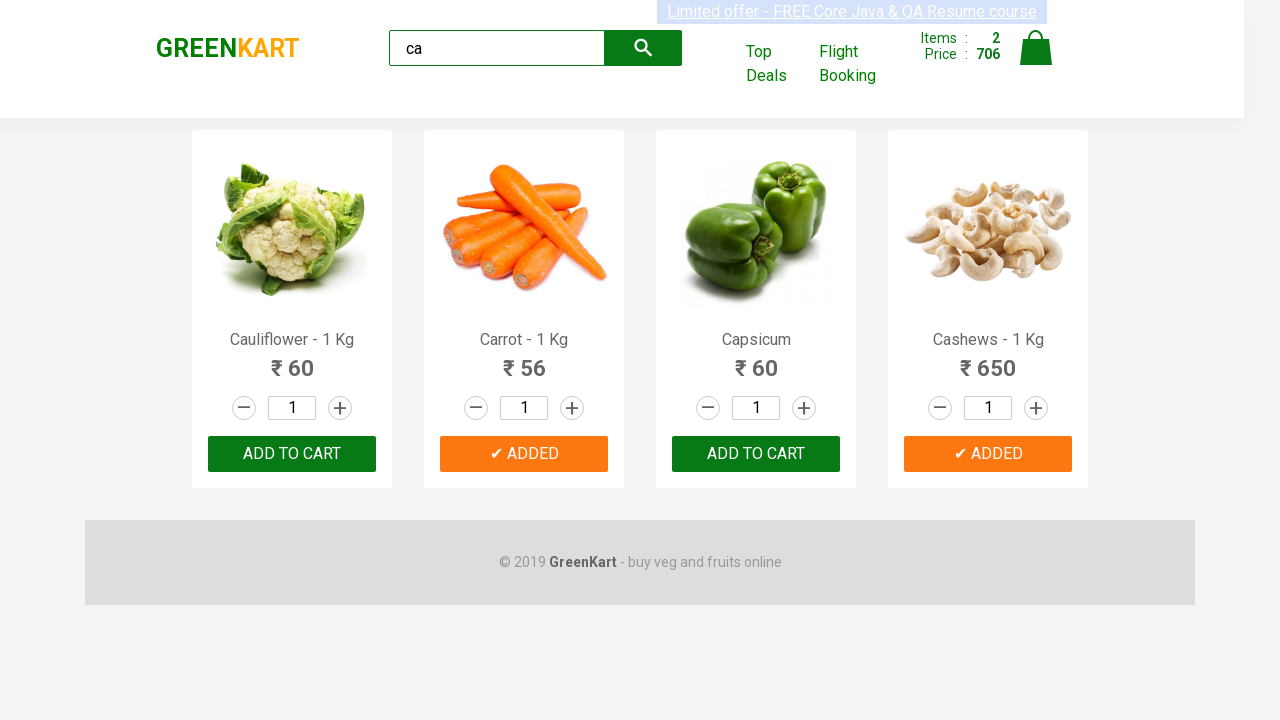

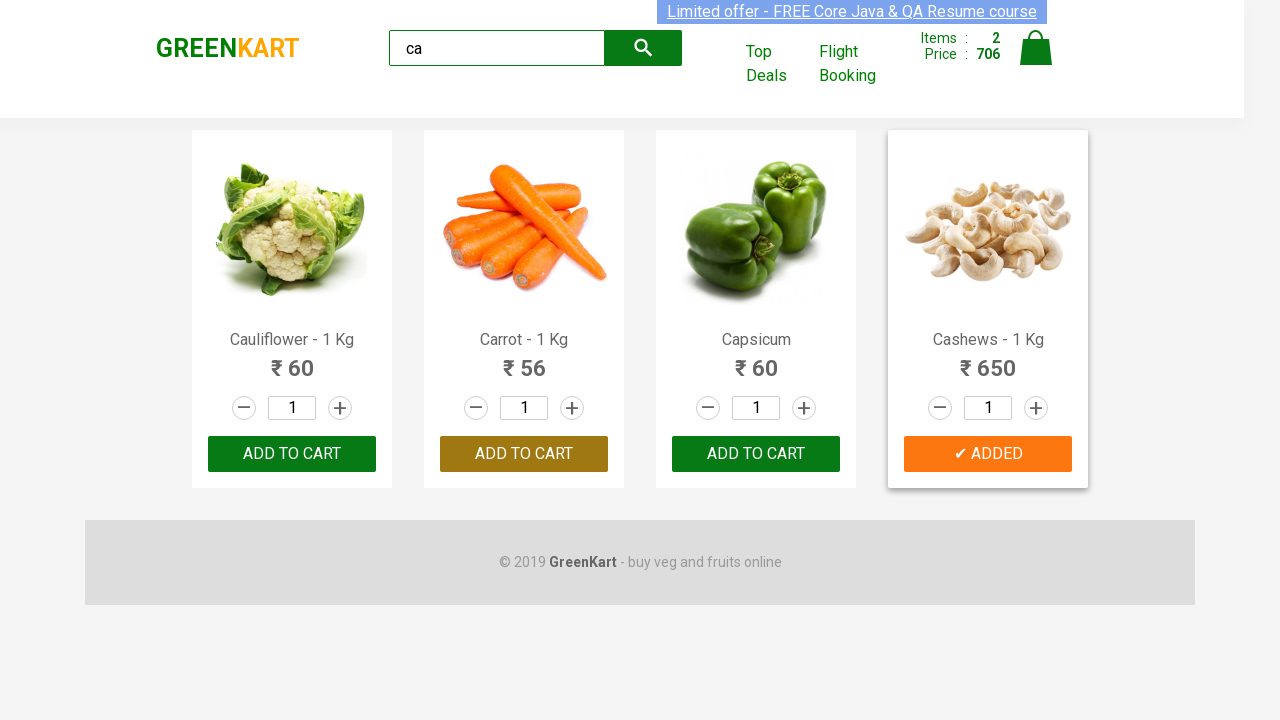